Tests drag and drop functionality by dragging an element from source to destination container

Starting URL: https://grotechminds.com/drag-and-drop/

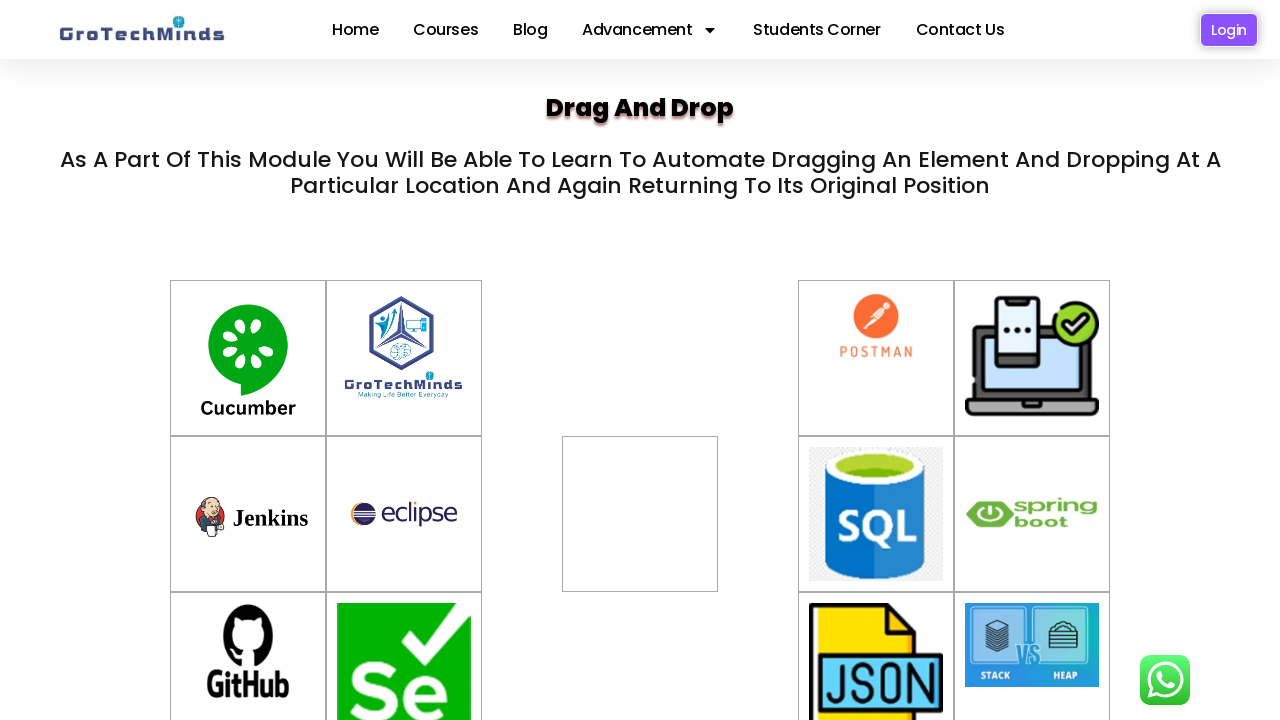

Located source element with id 'drag1'
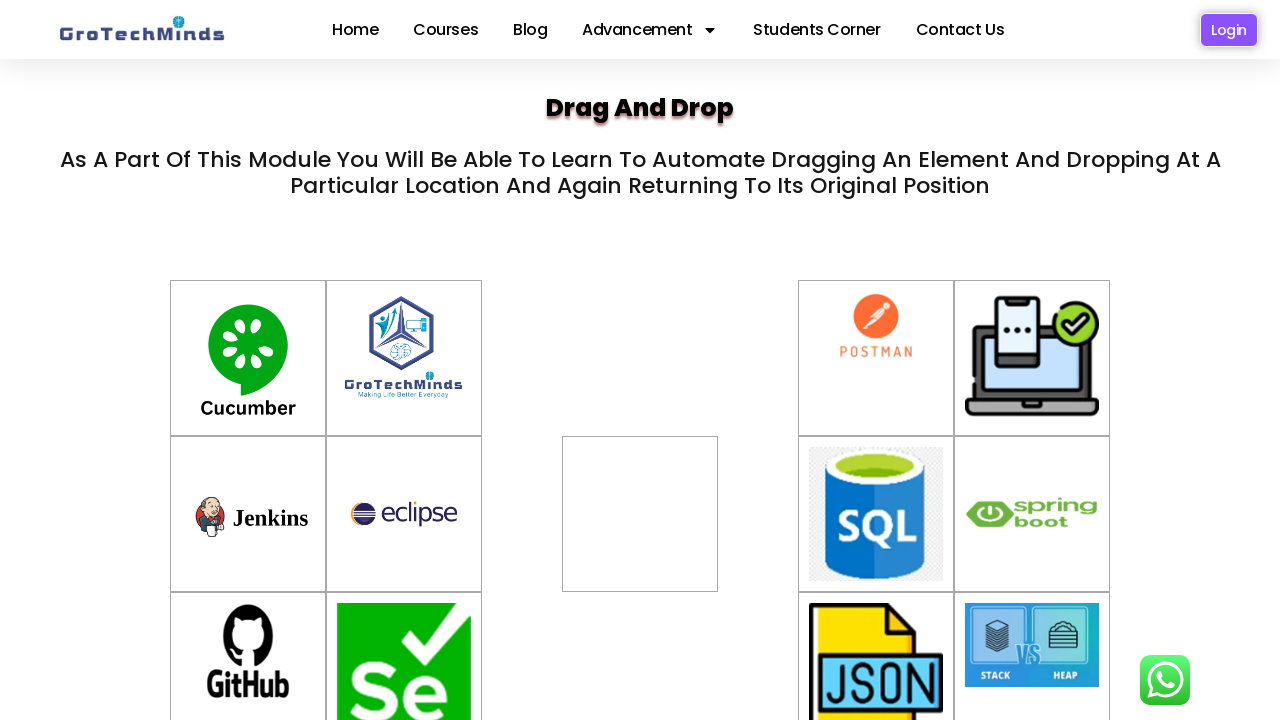

Located destination element with id 'div2'
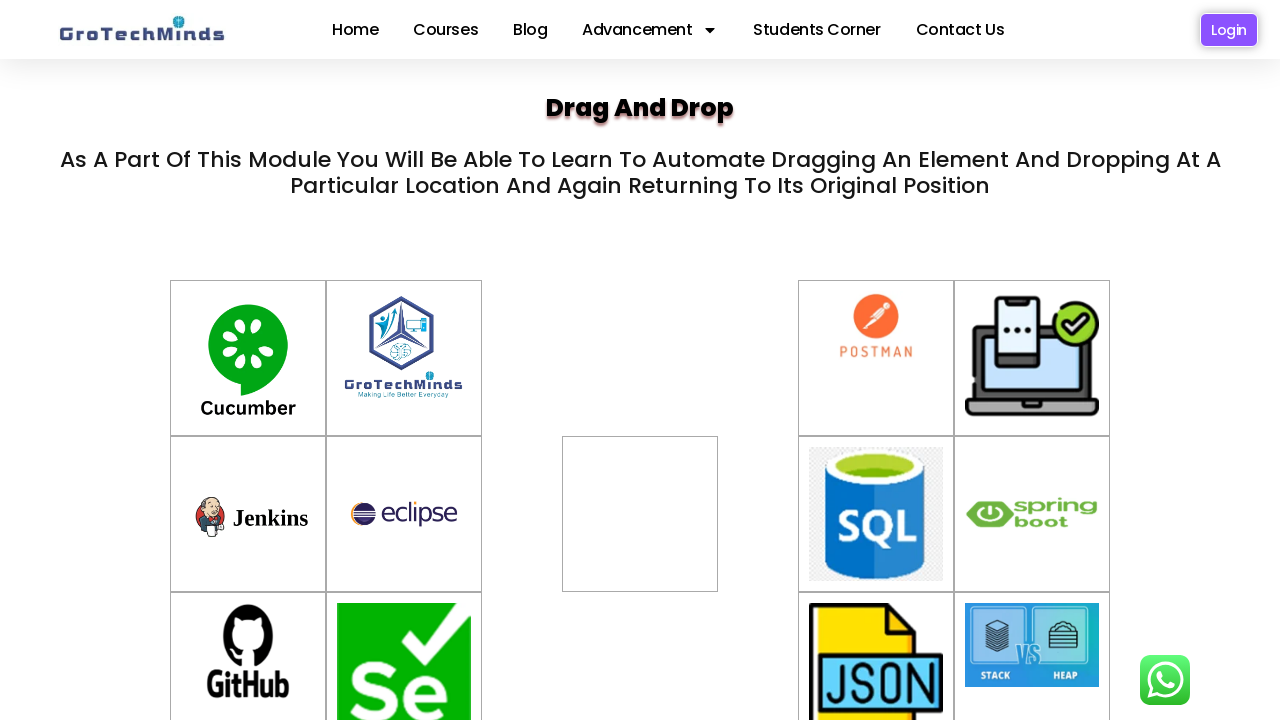

Dragged element from source to destination container at (640, 514)
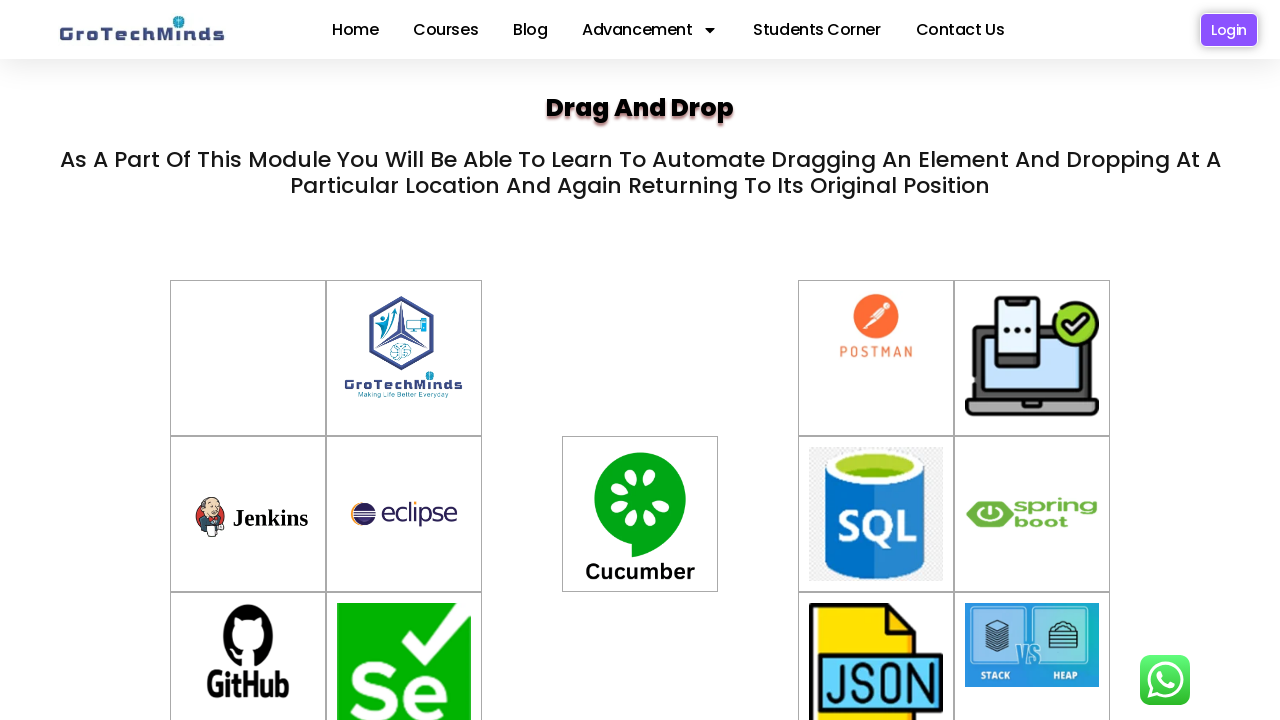

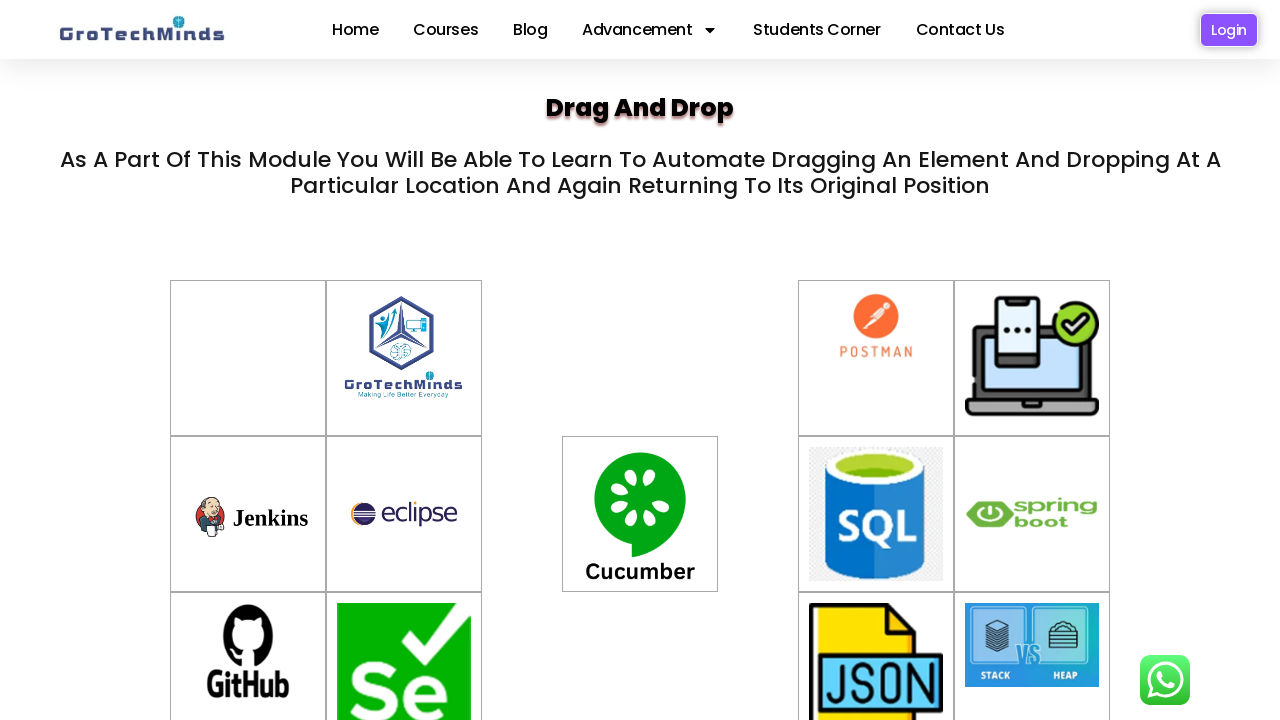